Tests radio button functionality by verifying the default selected state of the blue button, checking that the green button is disabled, and clicking the red radio button to select it.

Starting URL: https://practice.cydeo.com/radio_buttons

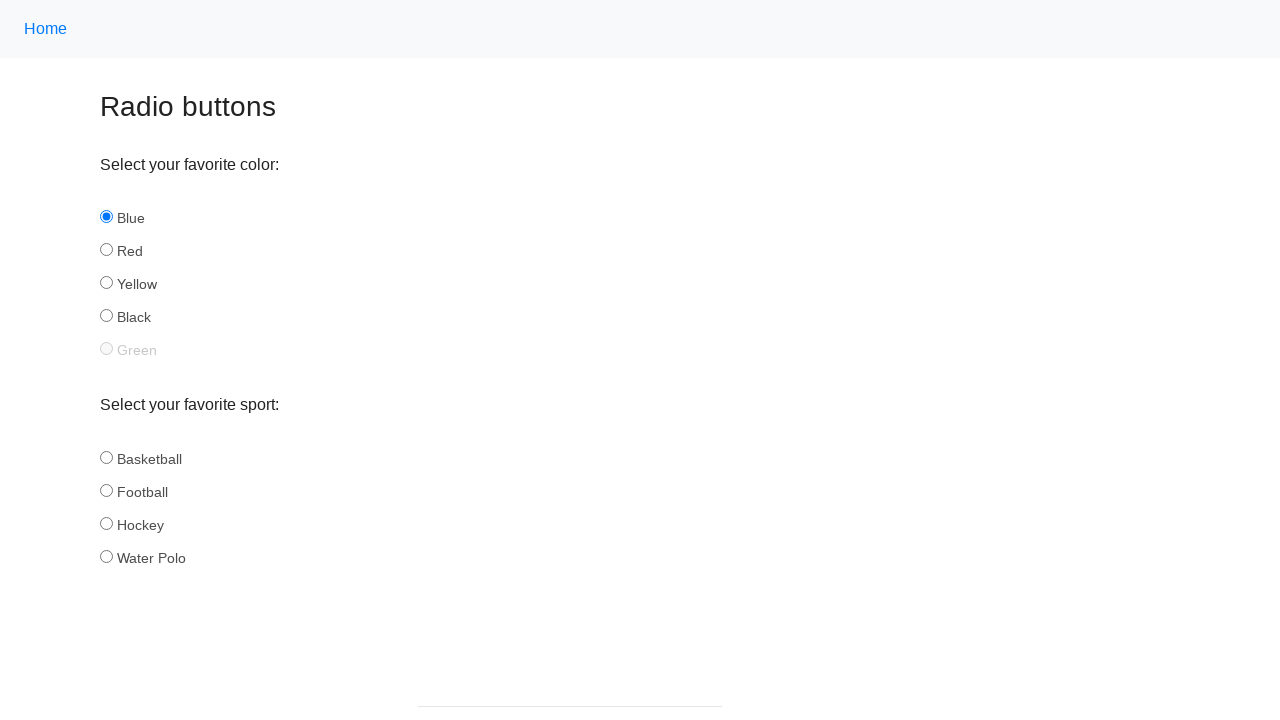

Waited for blue radio button to be present
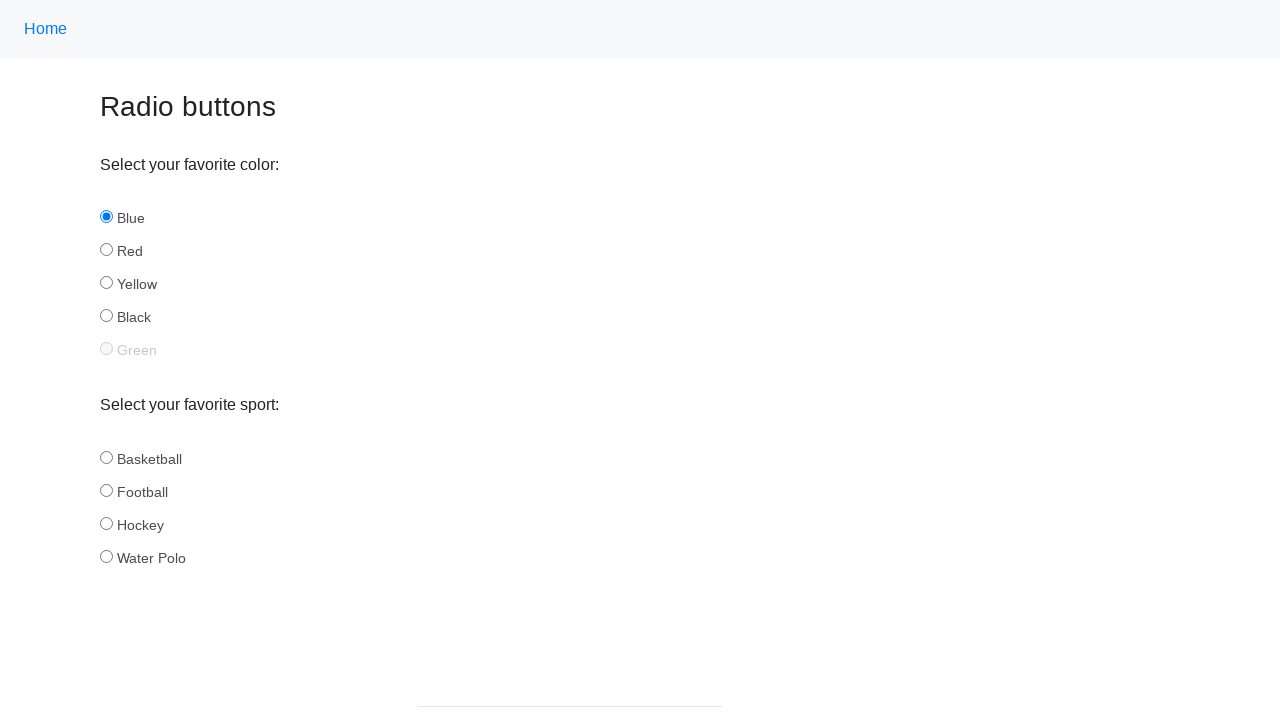

Located blue radio button element
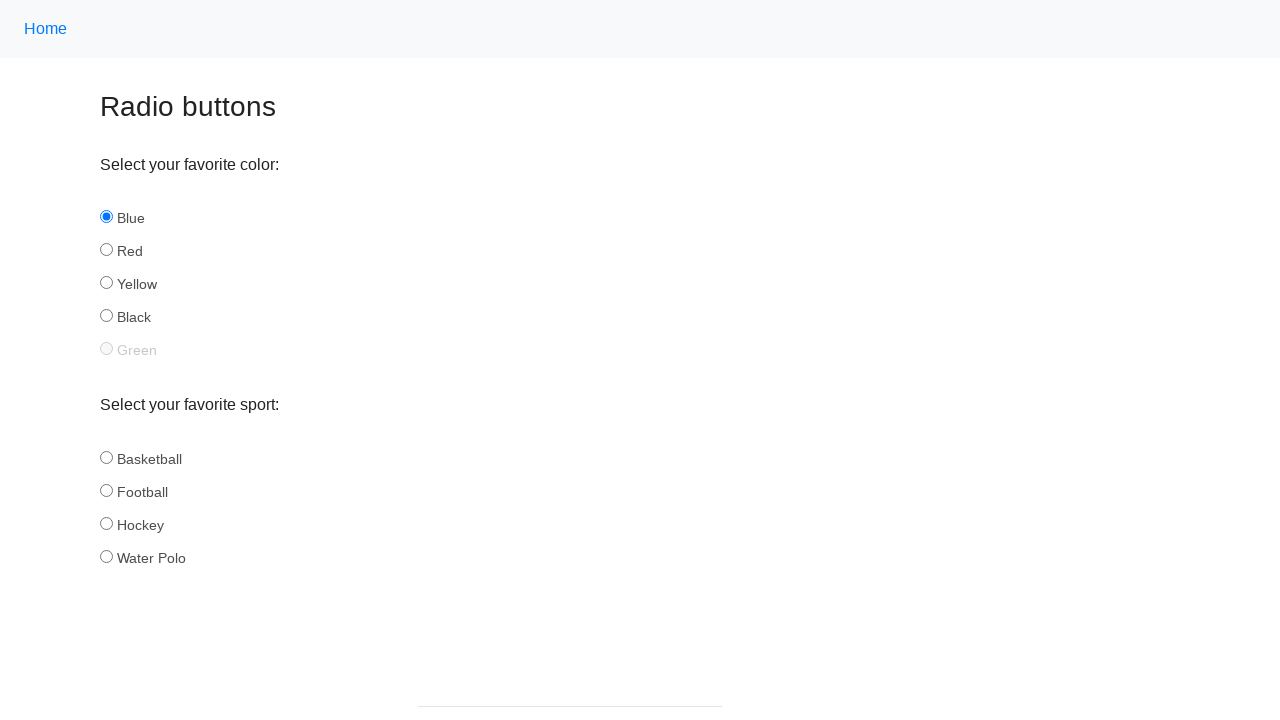

Verified blue radio button is selected by default
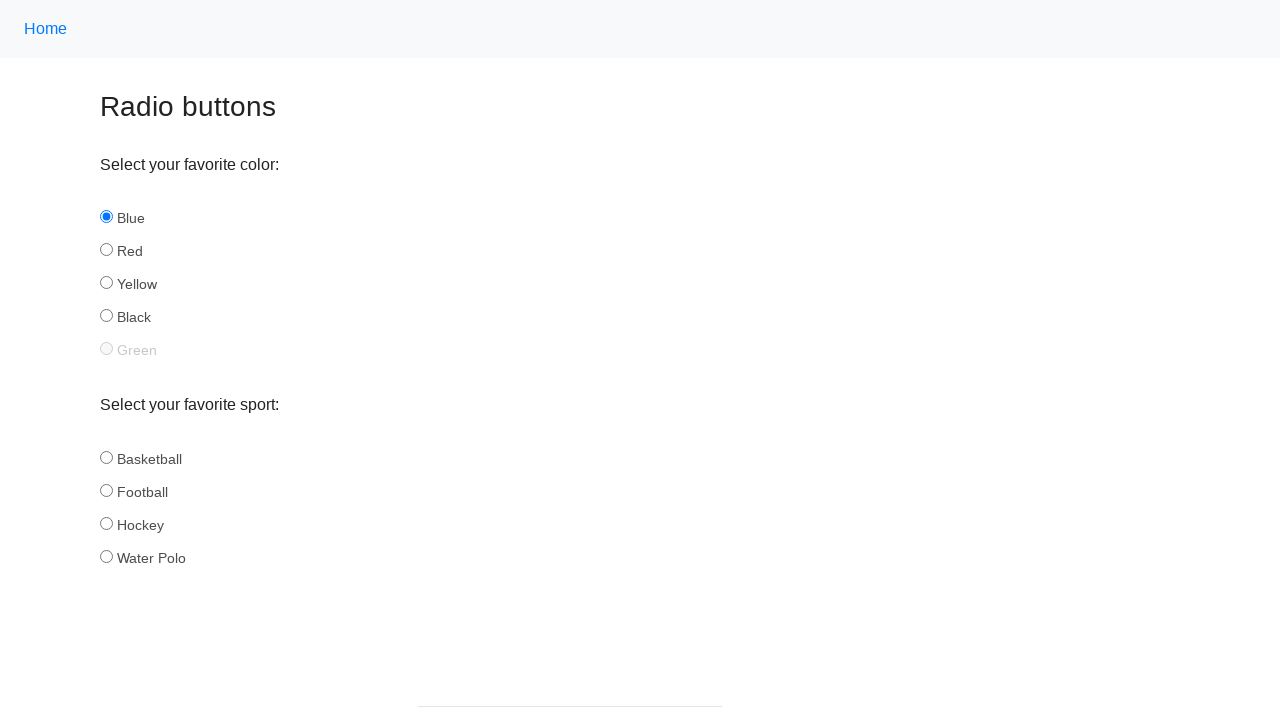

Located green radio button element
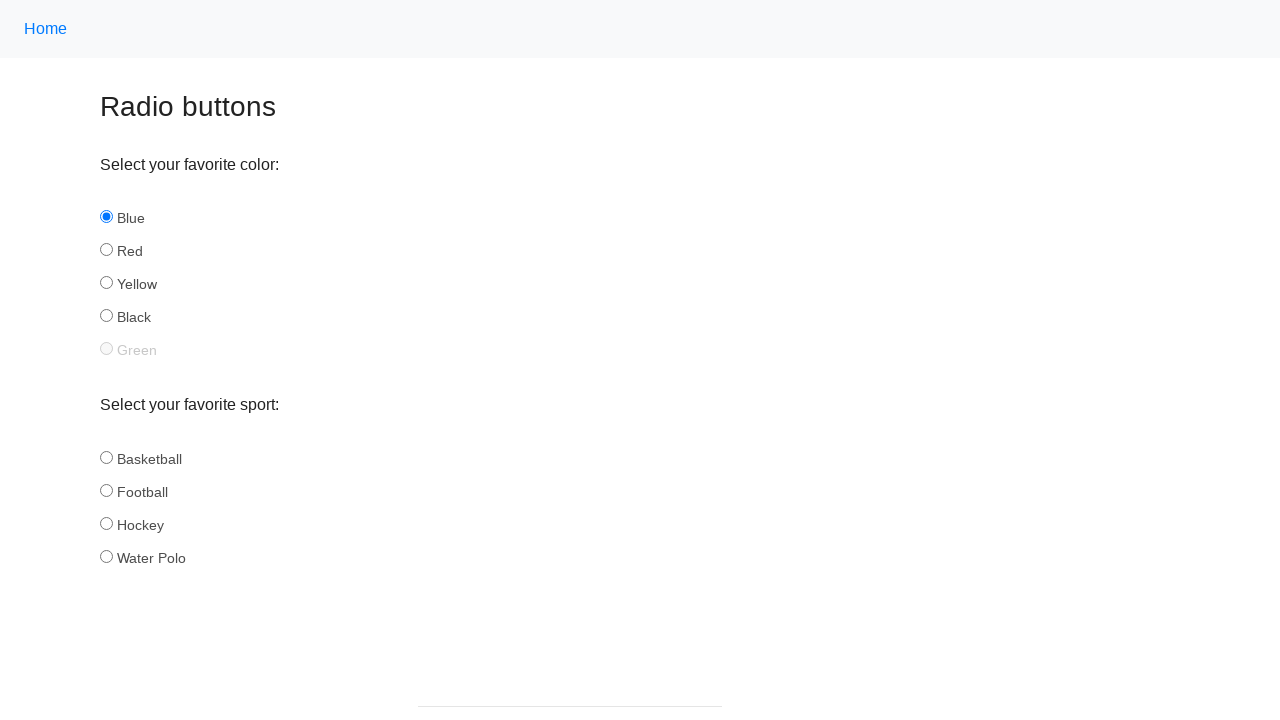

Verified green radio button is disabled
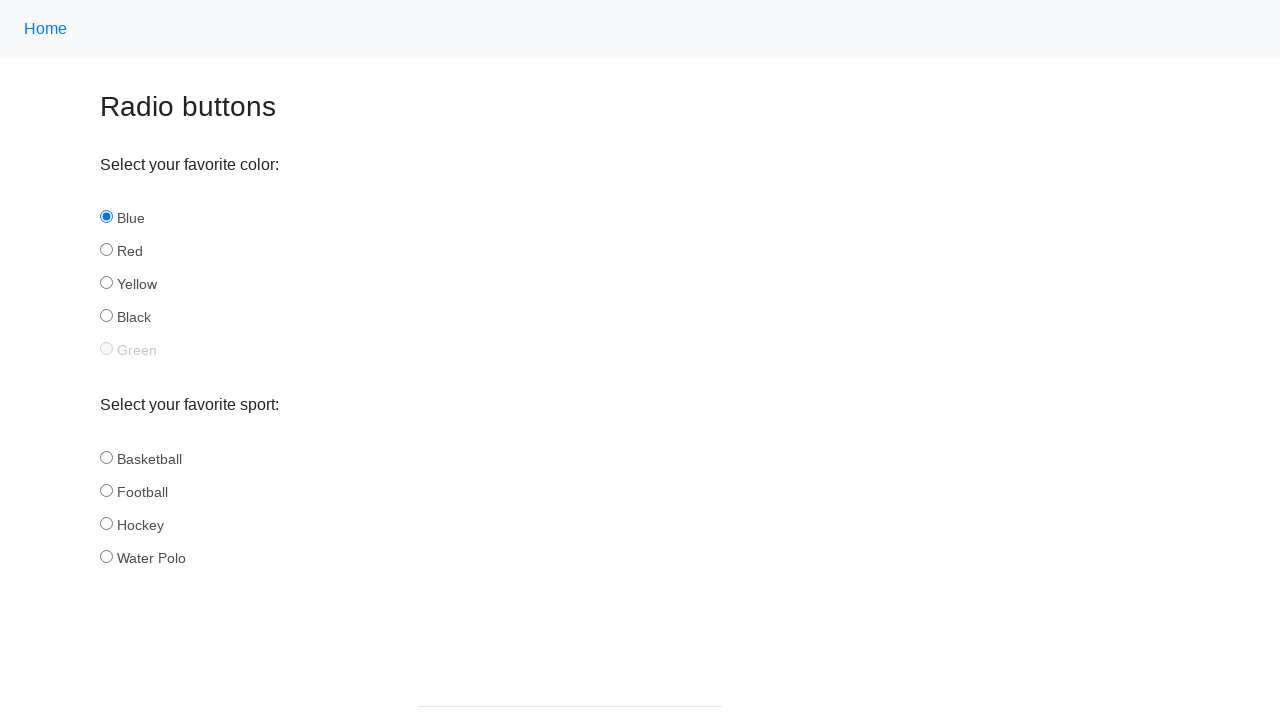

Located red radio button element
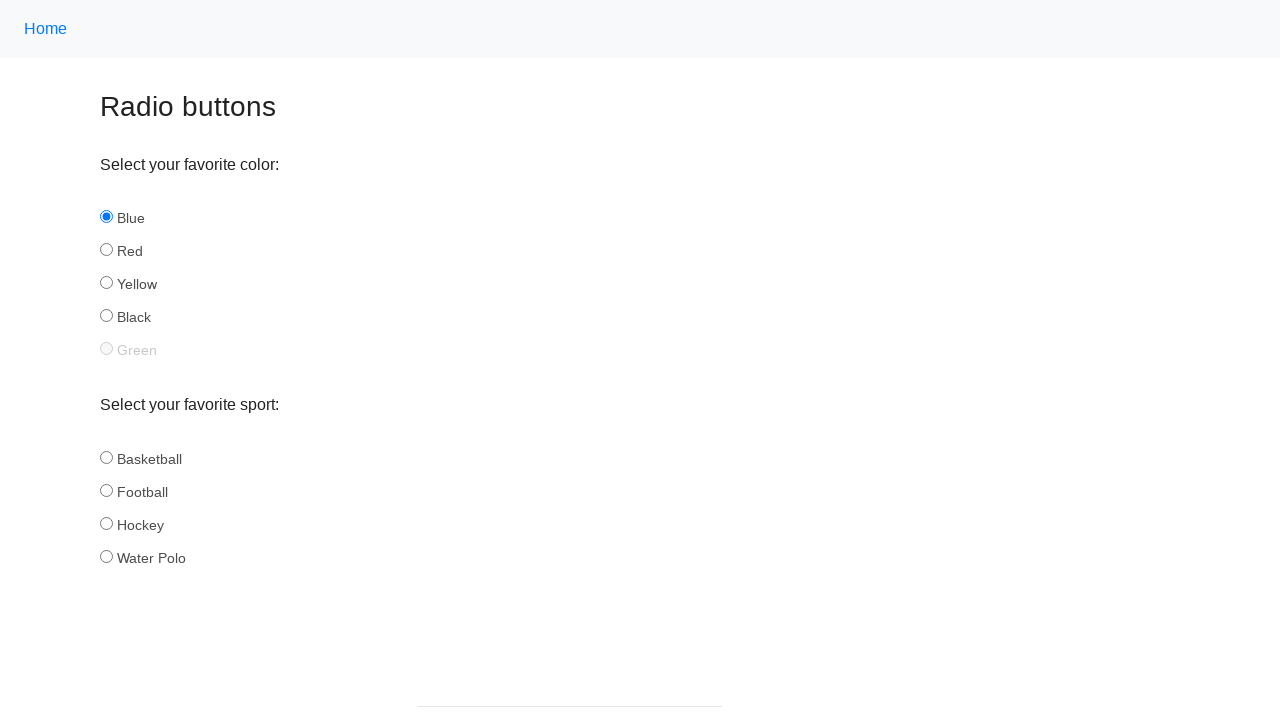

Checked red radio button state before clicking
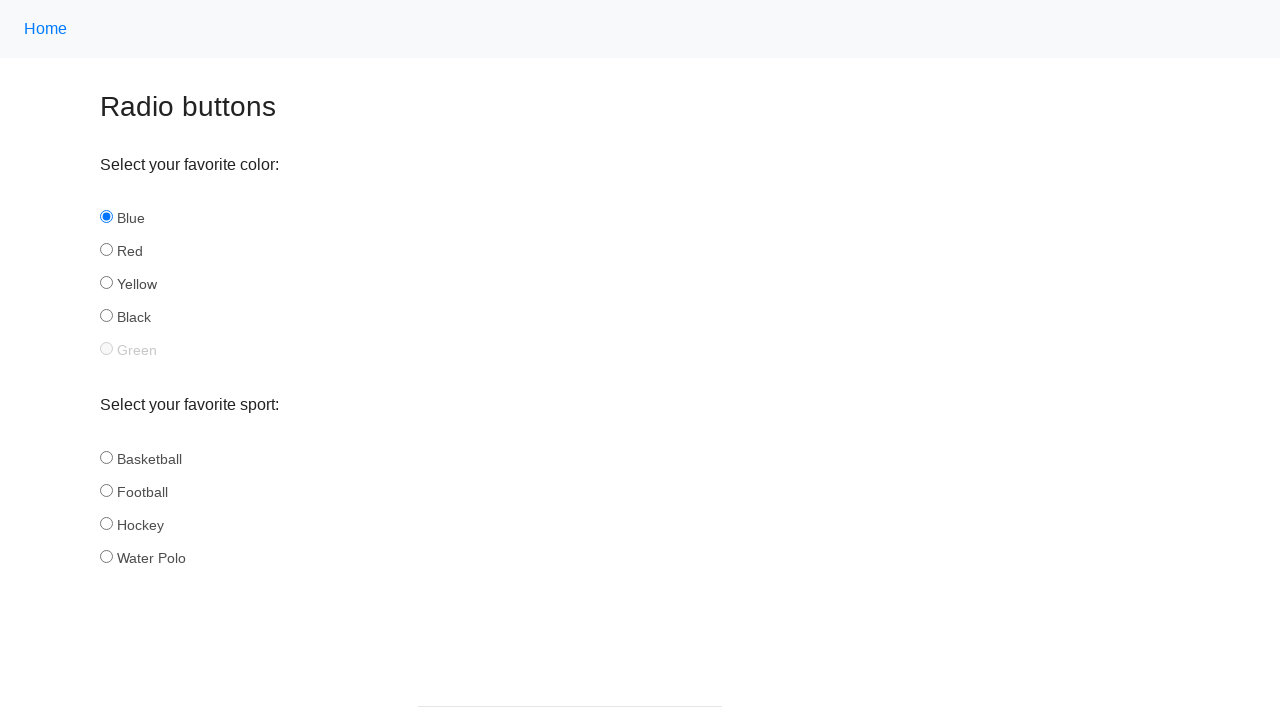

Clicked red radio button to select it at (106, 250) on input#red
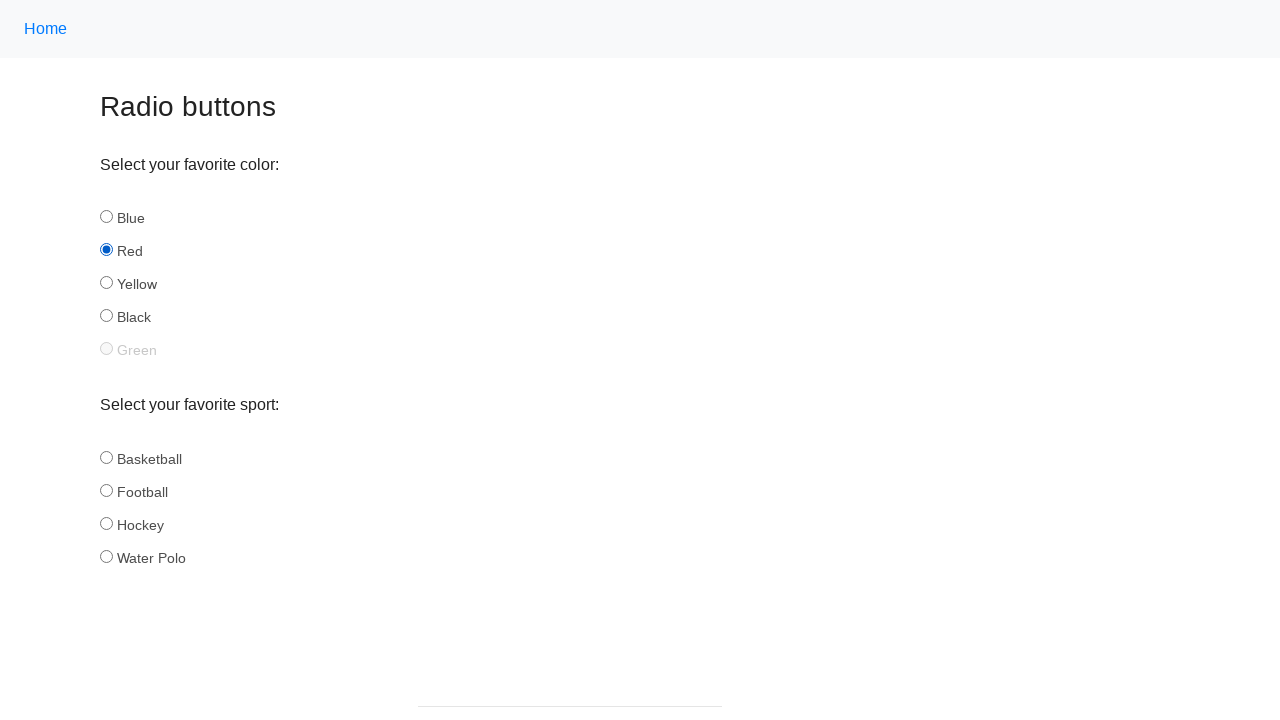

Verified red radio button is now selected
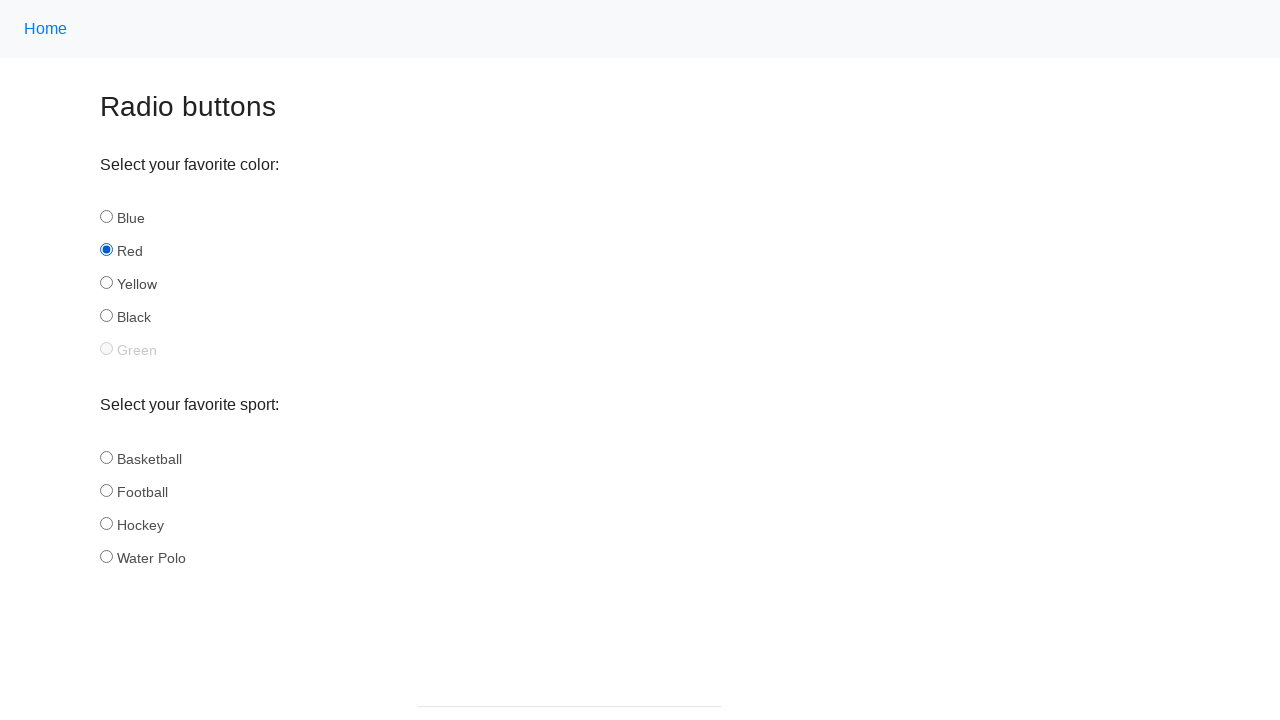

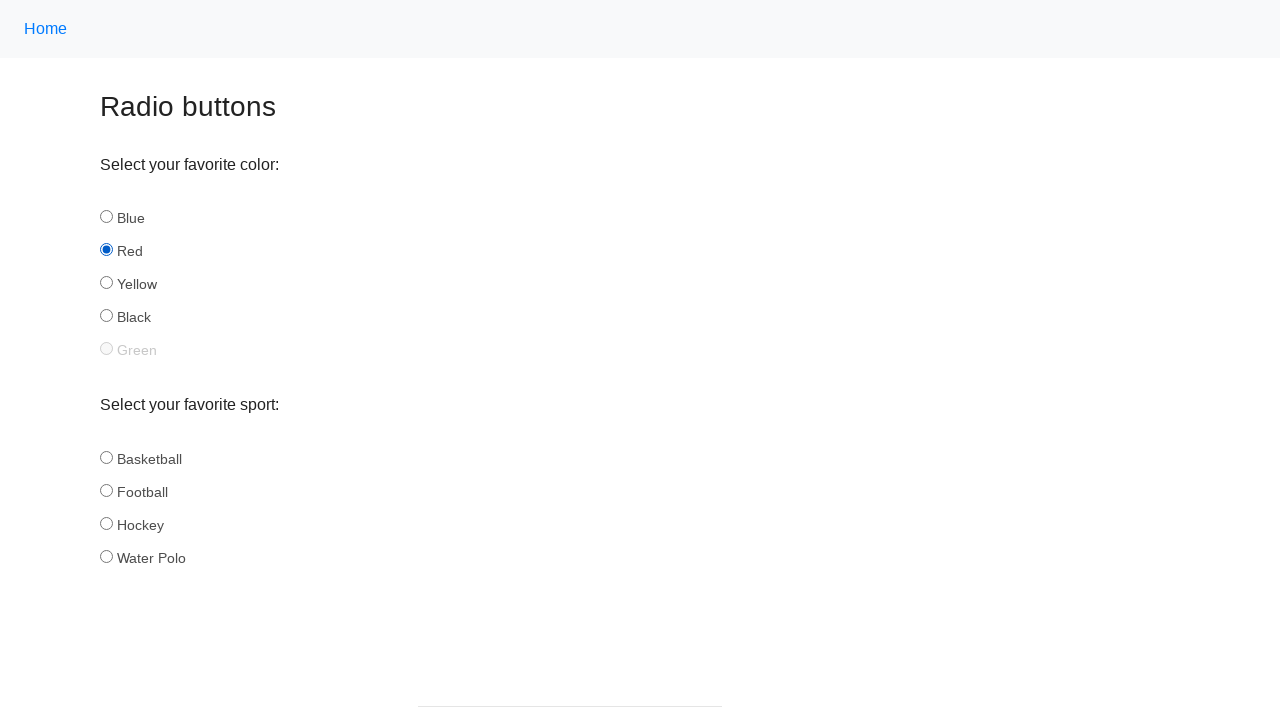